Tests mouse hover functionality by moving mouse over a menu element

Starting URL: http://omayo.blogspot.com

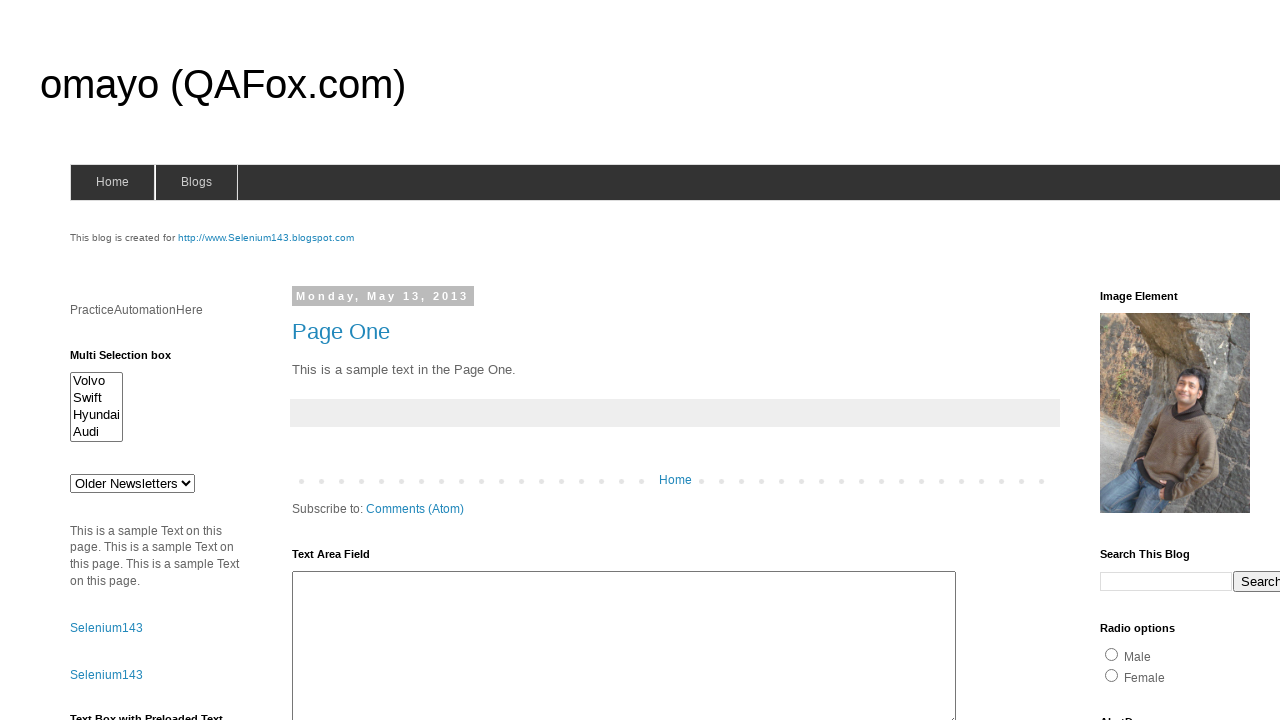

Hovered over the blogs menu list at (196, 182) on li.has-sub > a
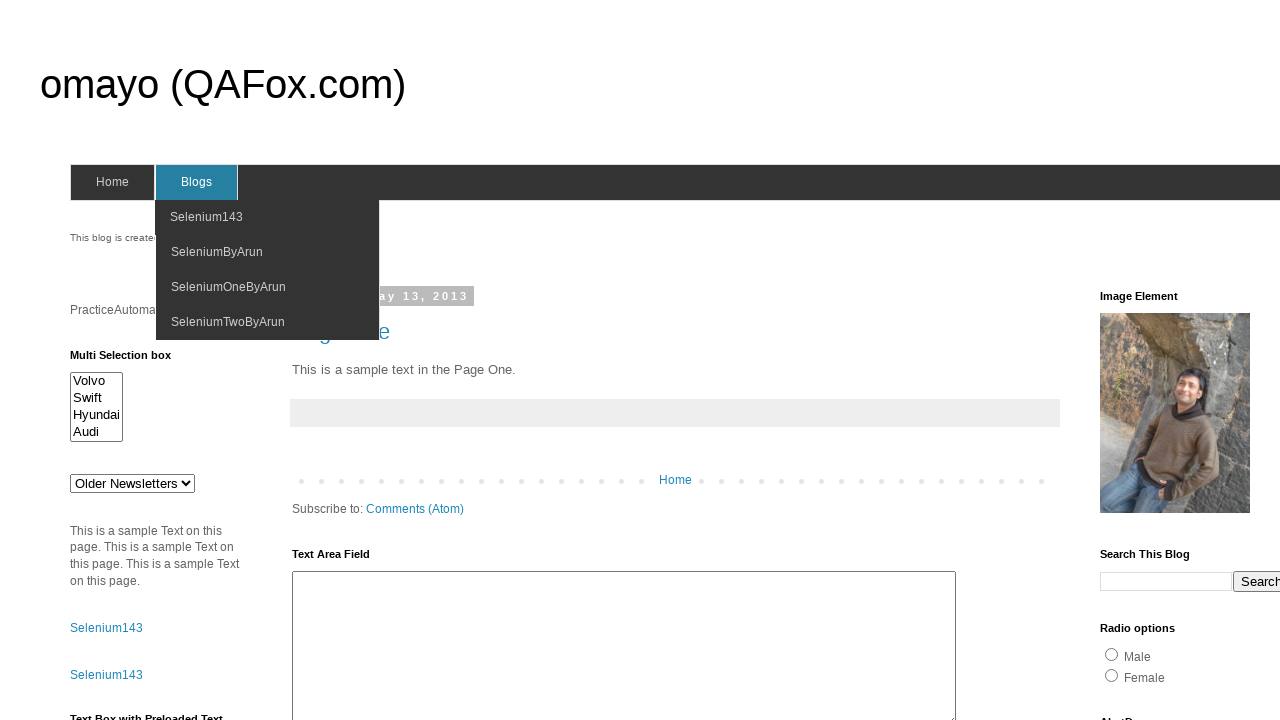

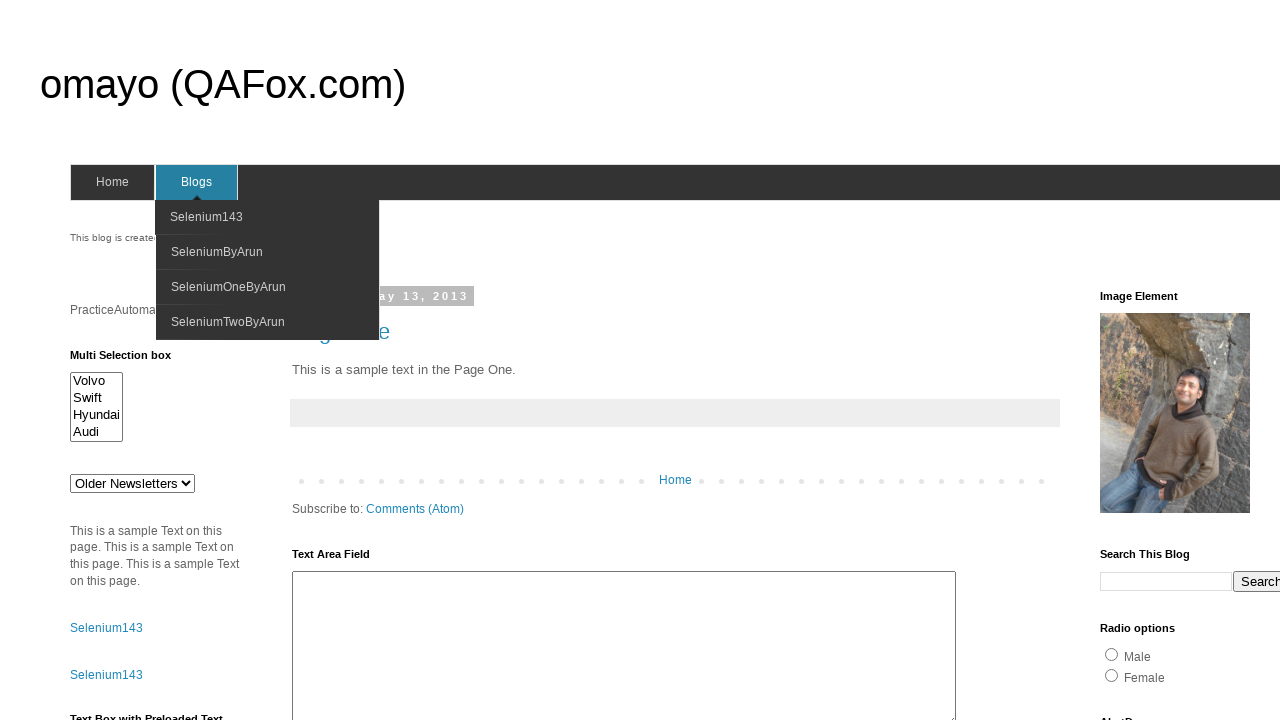